Tests dropdown selection functionality by selecting date values (year, month, day) using different selection methods

Starting URL: https://testcenter.techproeducation.com/index.php?page=dropdown

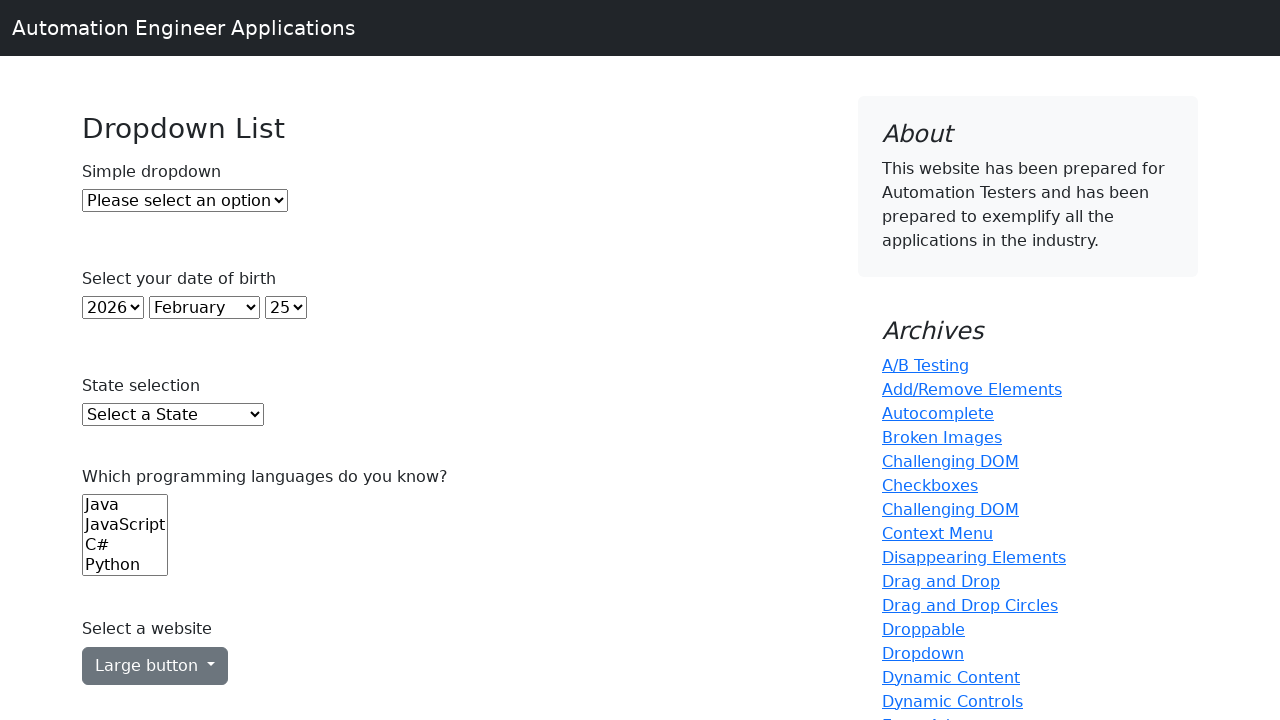

Selected year 2001 by index 22 from year dropdown on select#year
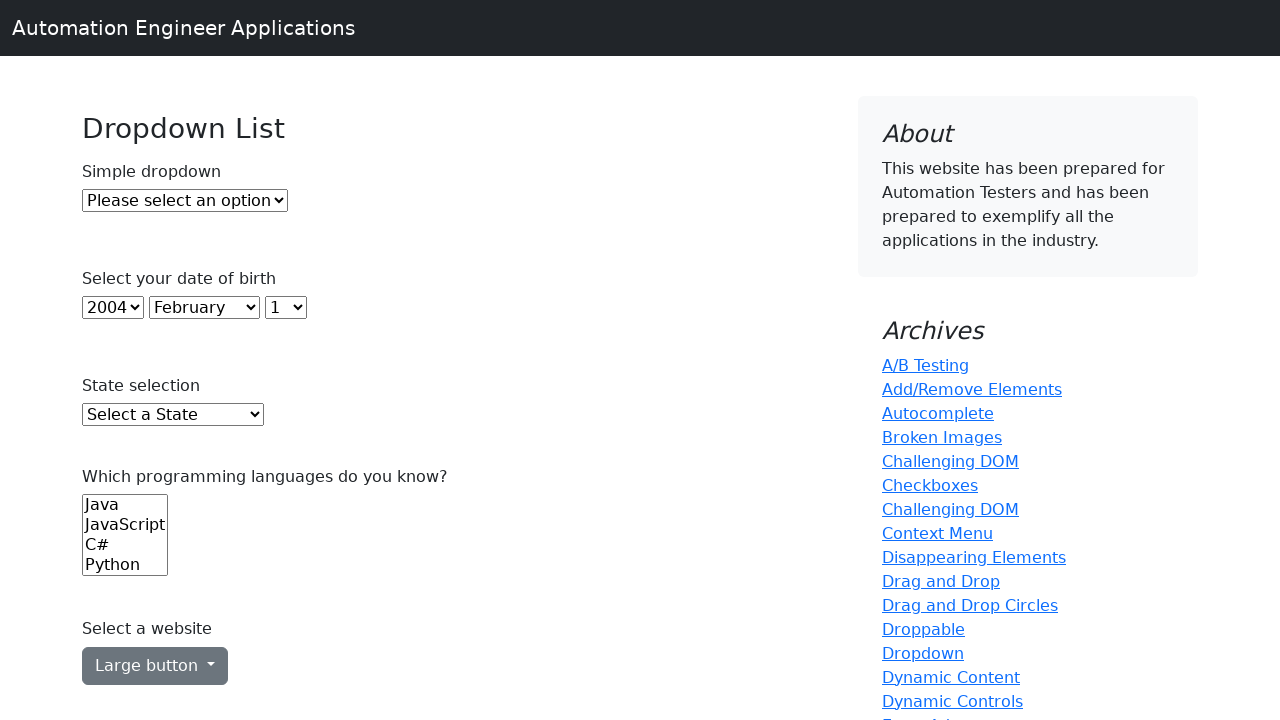

Selected month 'July' by label from month dropdown on select#month
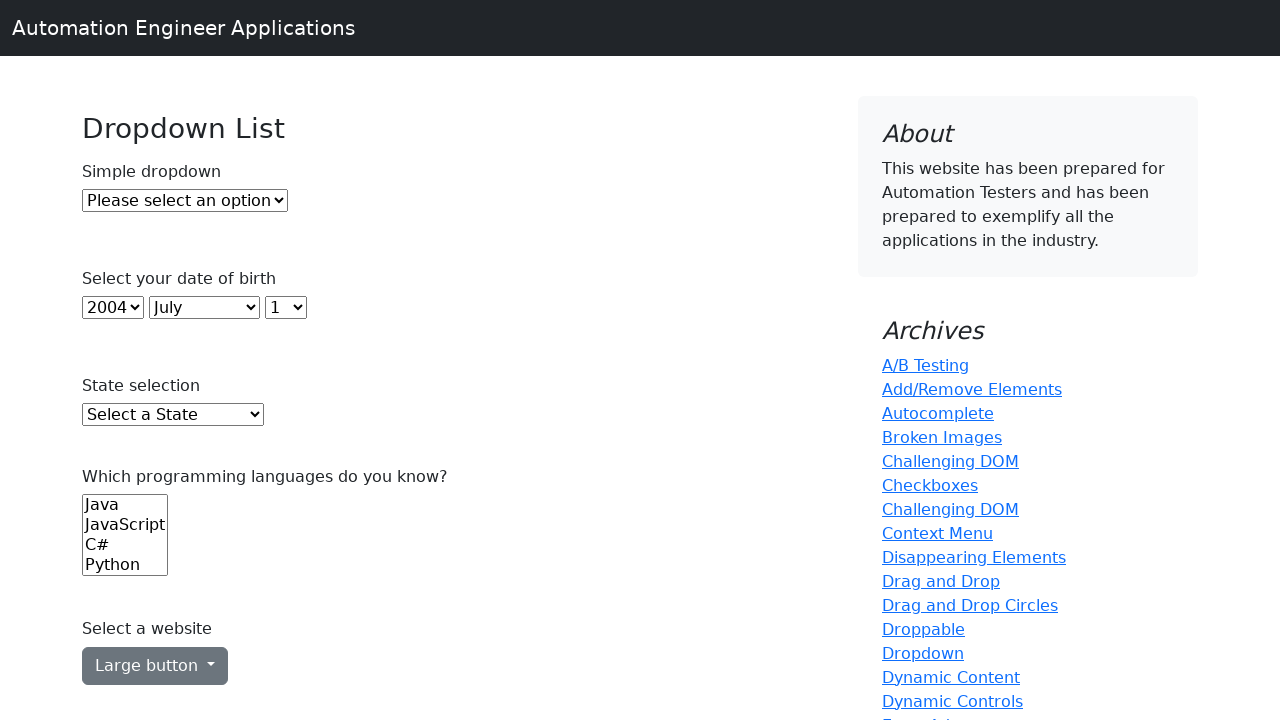

Selected day 28 by value attribute from day dropdown on select#day
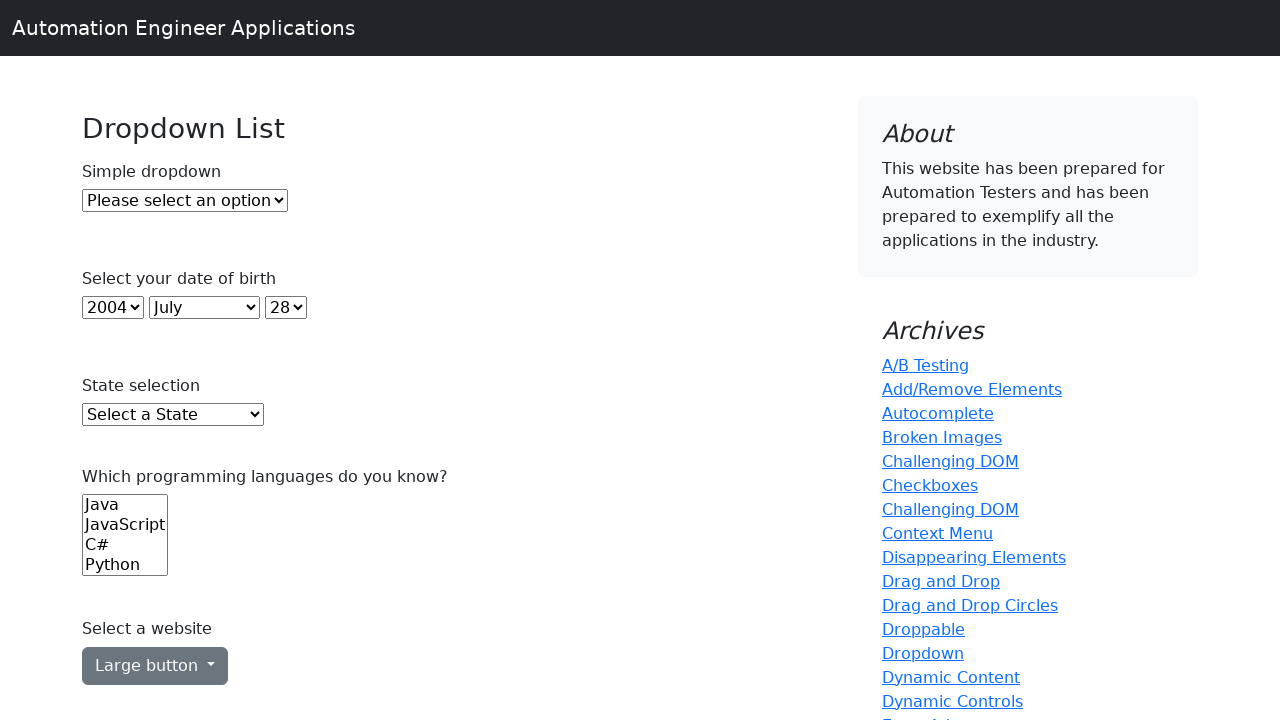

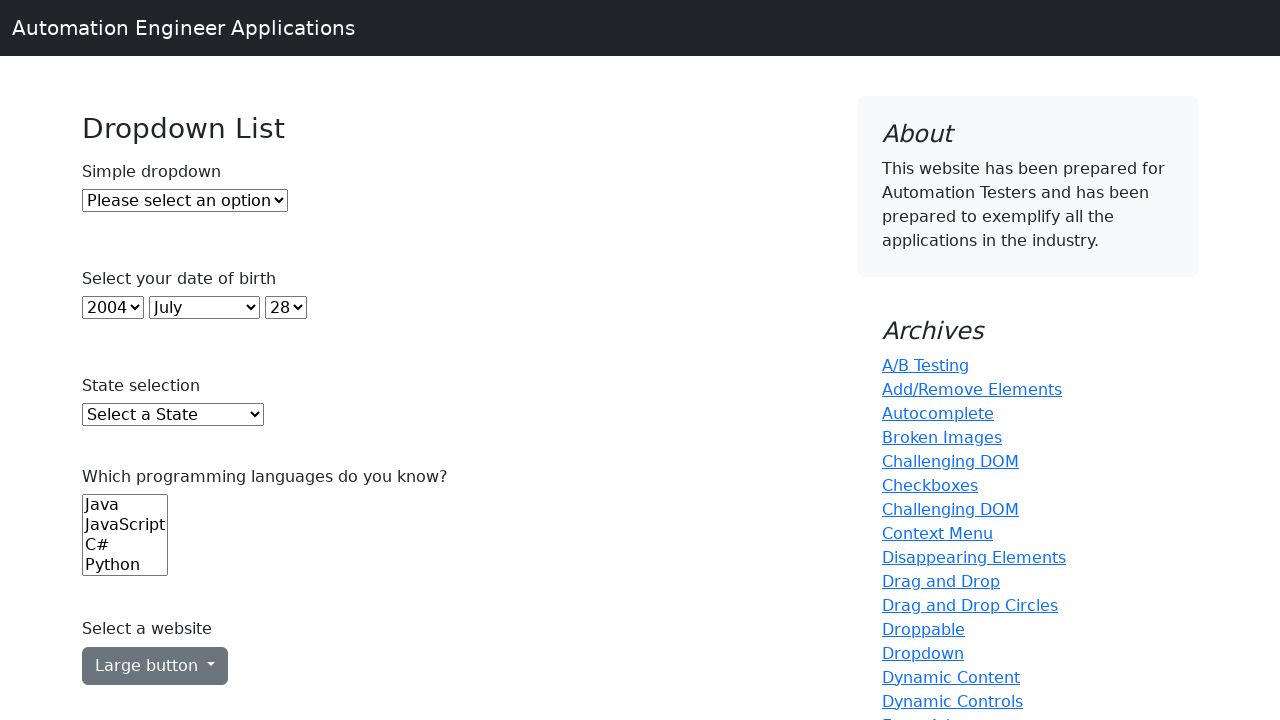